Tests handling a simple alert dialog by clicking the accept button and observing the dialog

Starting URL: https://letcode.in/alert

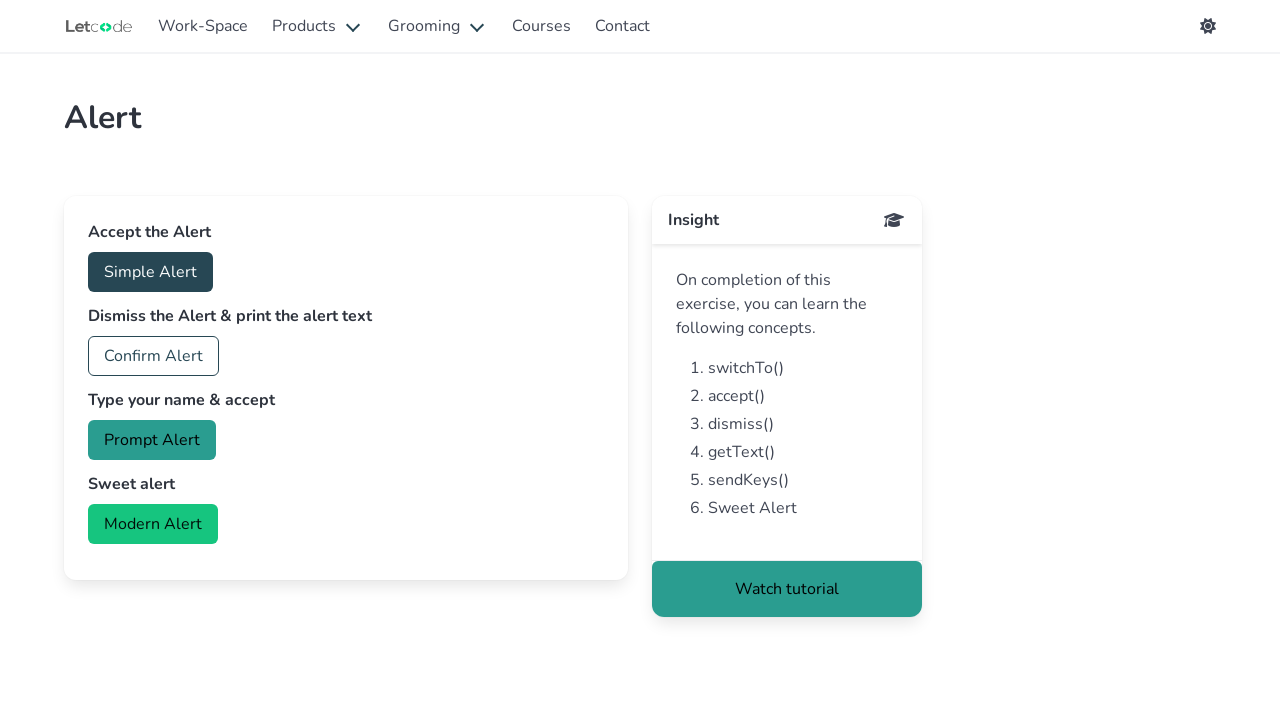

Set up dialog handler to accept alerts
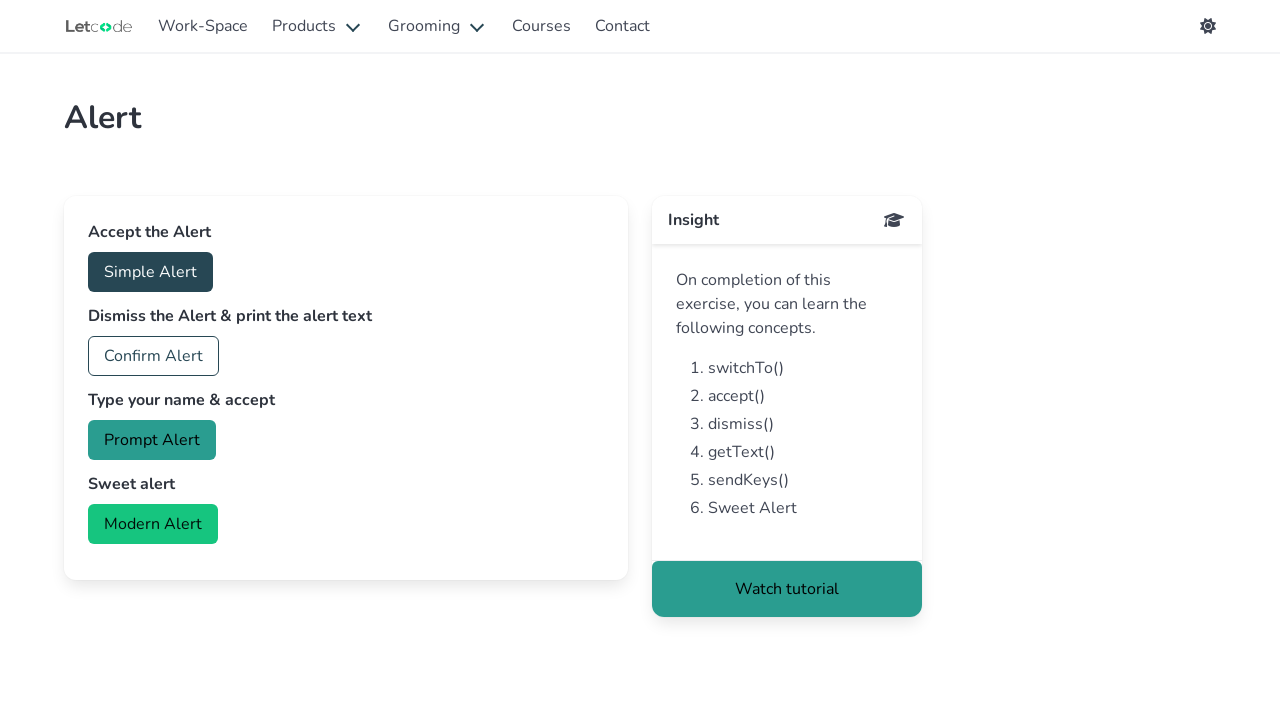

Clicked accept button to trigger simple alert dialog at (150, 272) on #accept
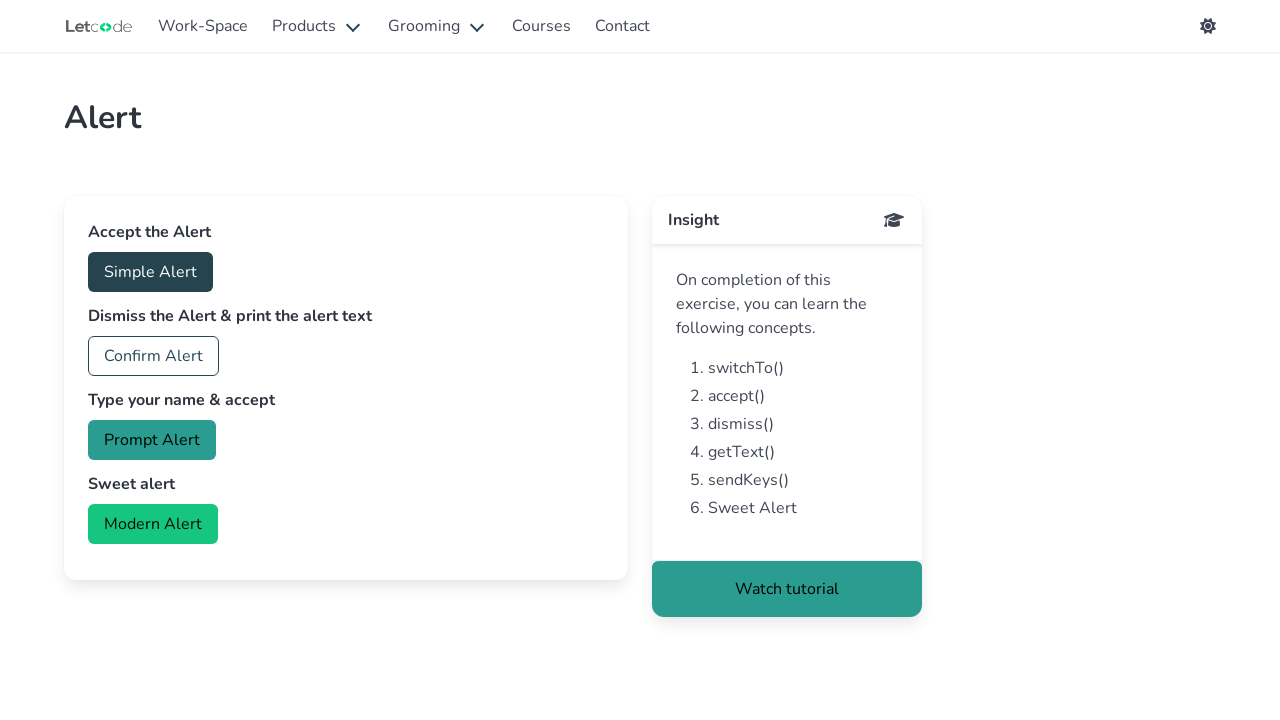

Waited for dialog interaction to complete
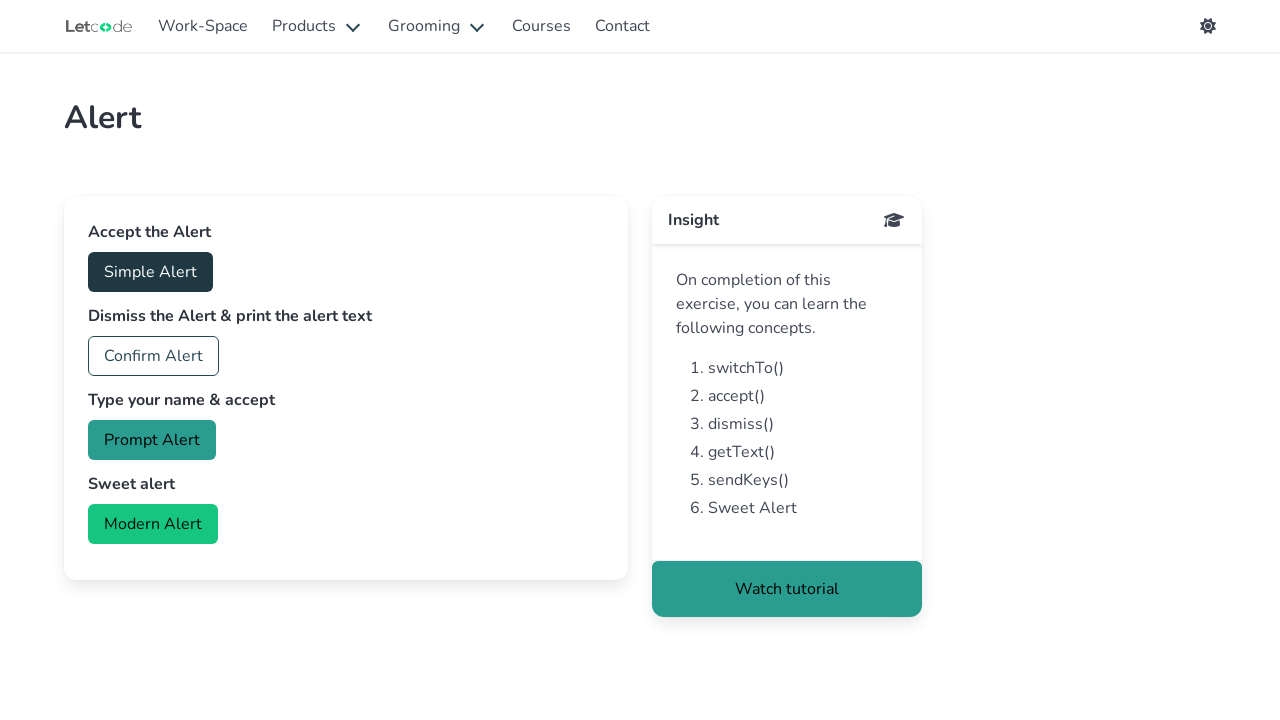

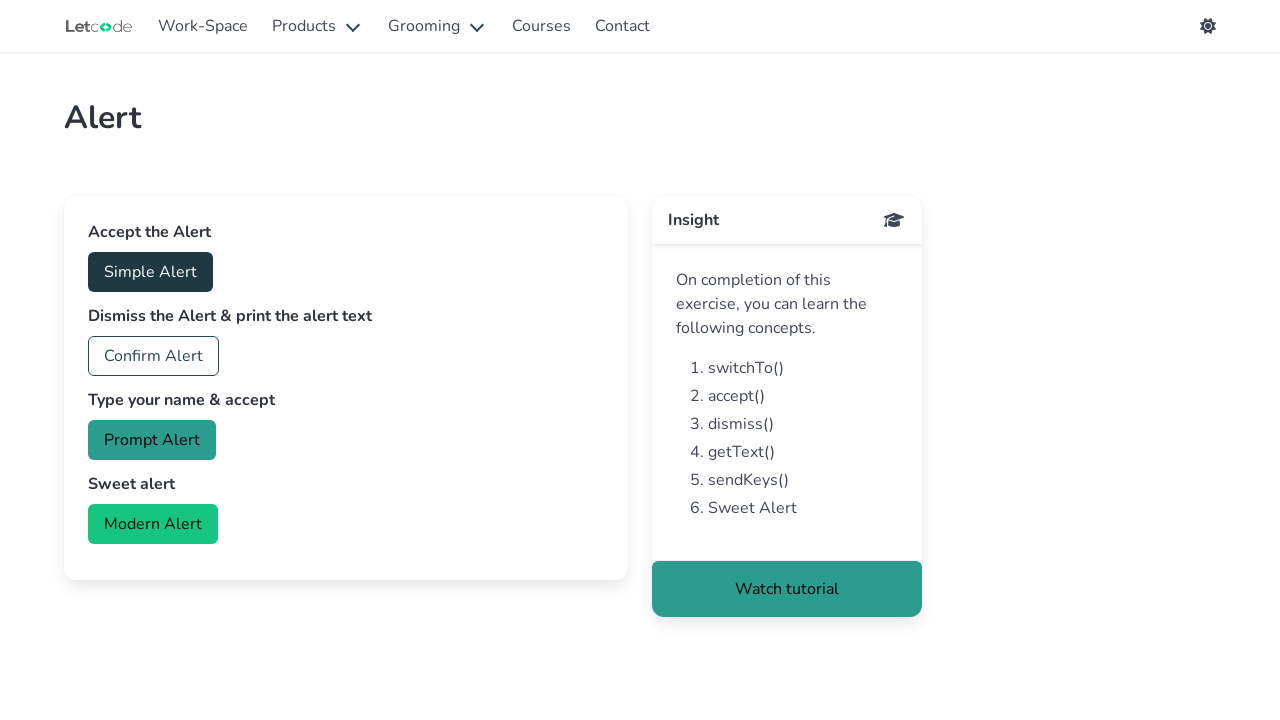